Tests navigation through the Shifting Content section of the-internet test site by clicking on menu links and verifying that menu list items are displayed correctly.

Starting URL: https://the-internet.herokuapp.com/

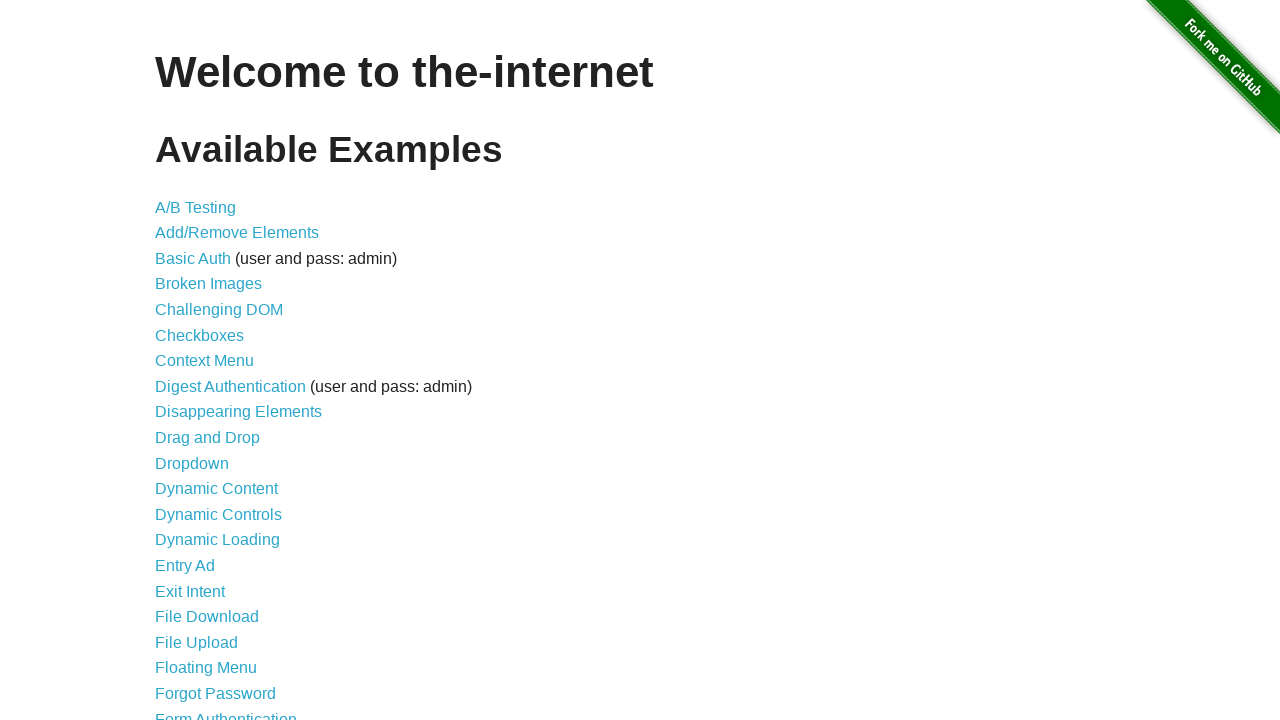

Clicked on 'Shifting Content' link at (212, 523) on a:has-text('Shifting Content')
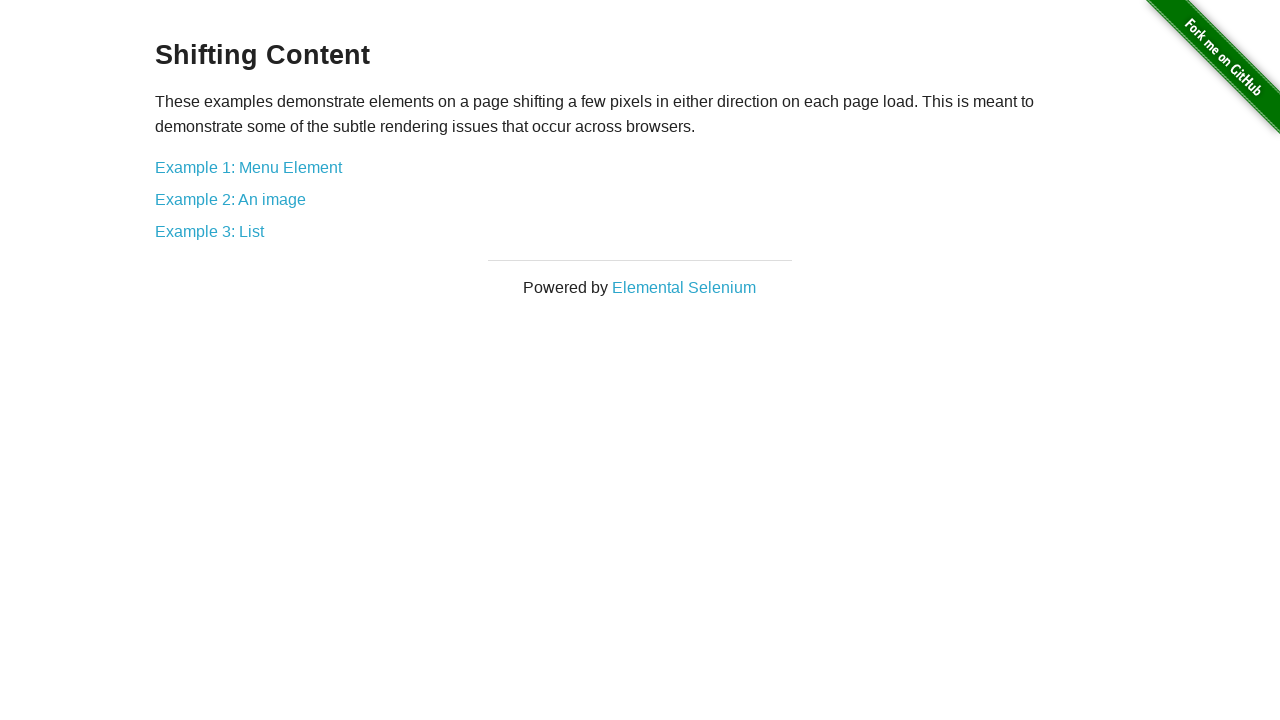

Clicked on 'Example 1: Menu Element' link at (248, 167) on a:has-text('Example 1: Menu Element')
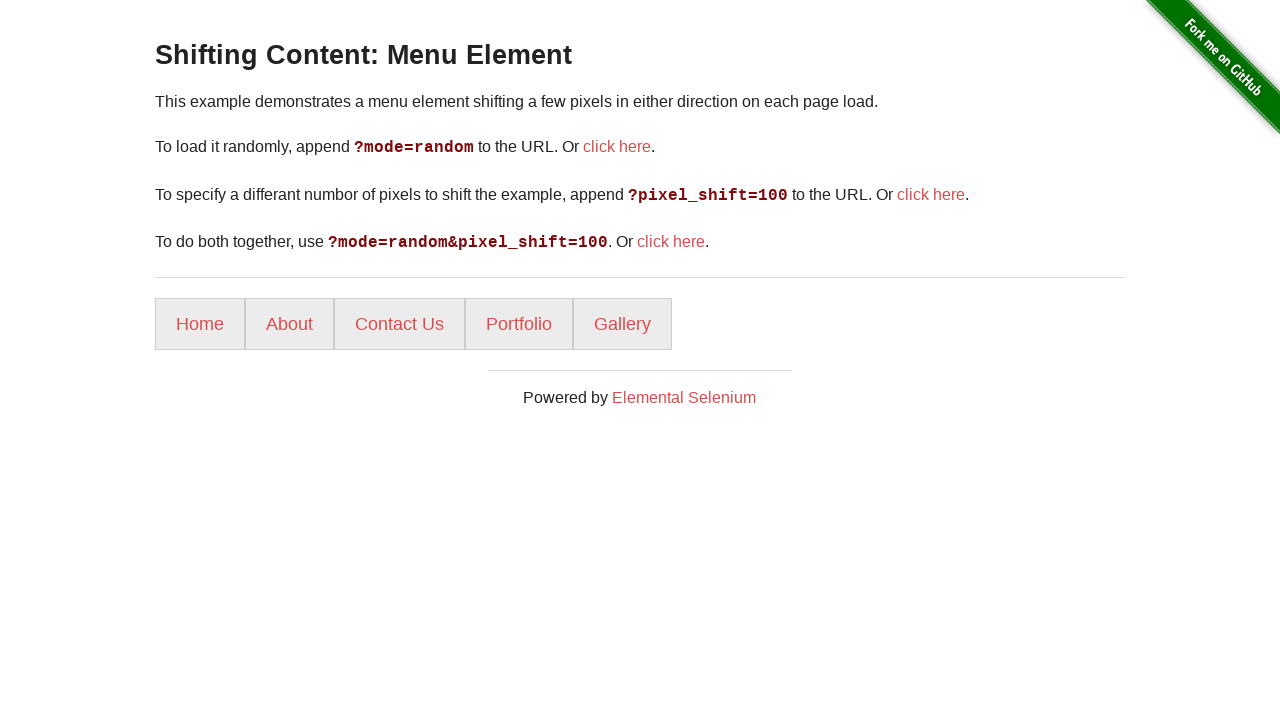

Waited for menu list items to be visible
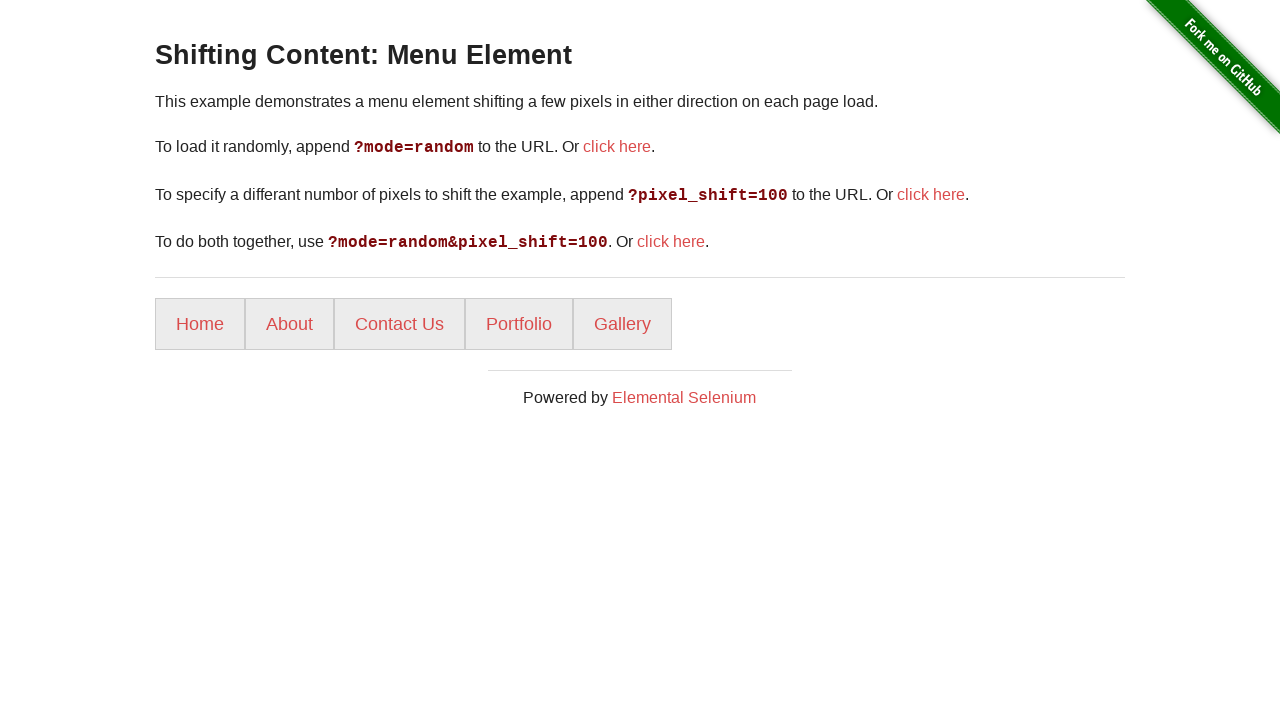

Located all menu list items
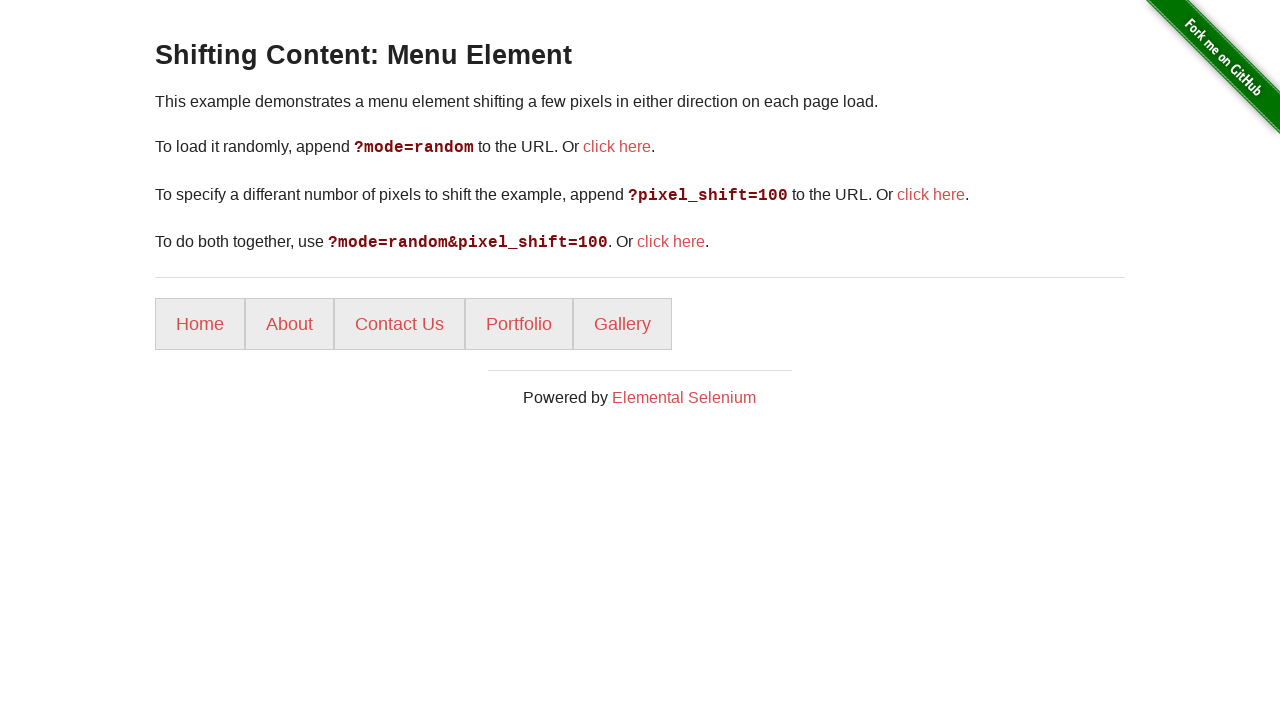

Verified second menu item is loaded and visible
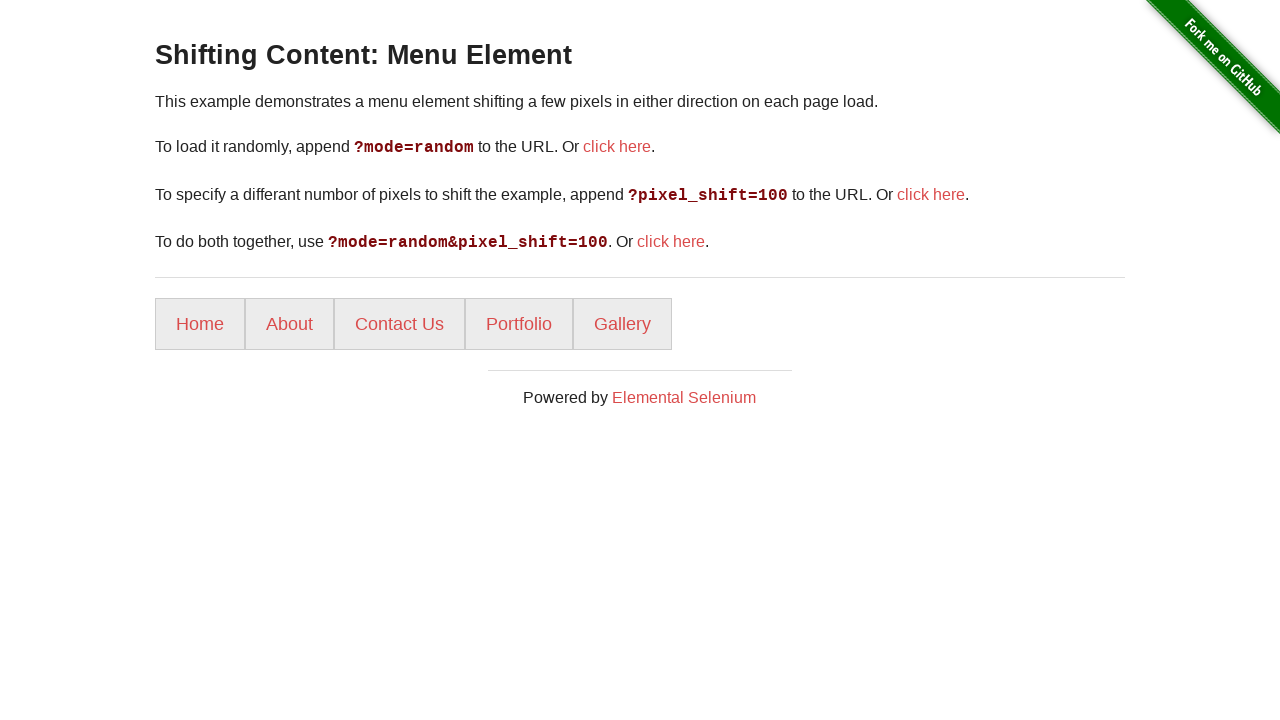

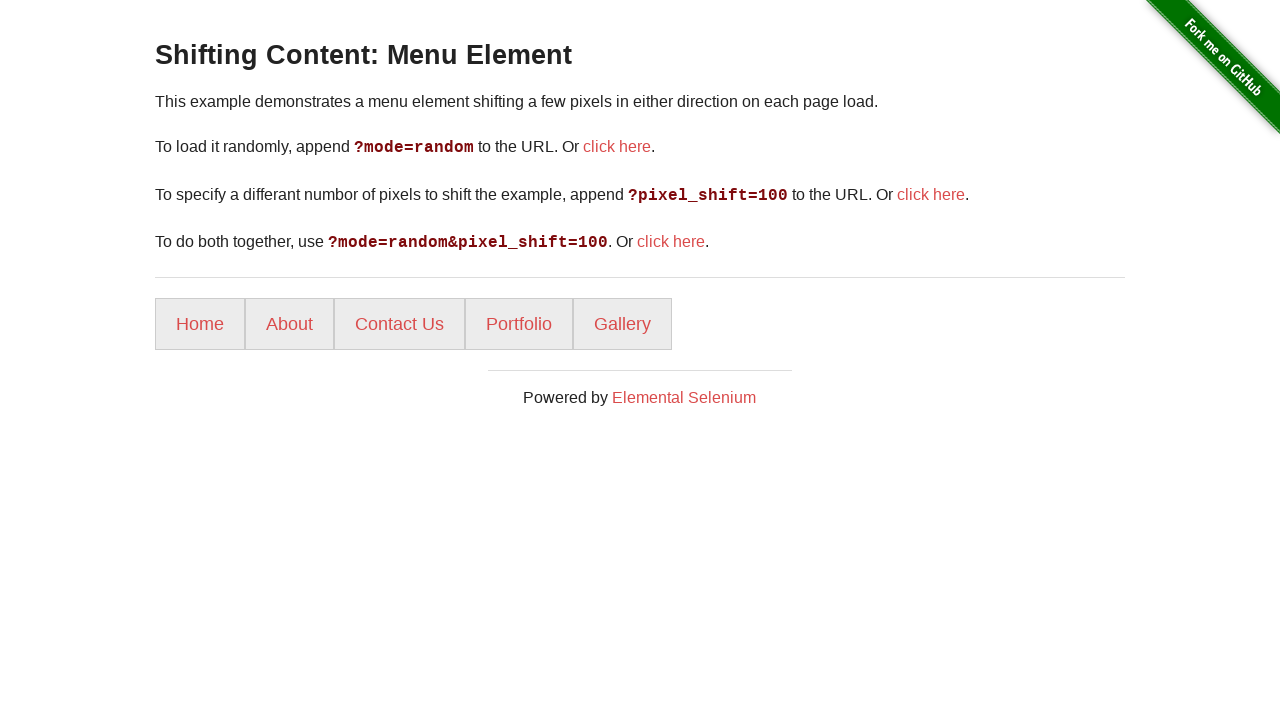